Tests request interception by navigating to webdriver.io, setting up a route handler to redirect requests for a specific image to a different URL, then refreshing the page to trigger the interception.

Starting URL: https://webdriver.io

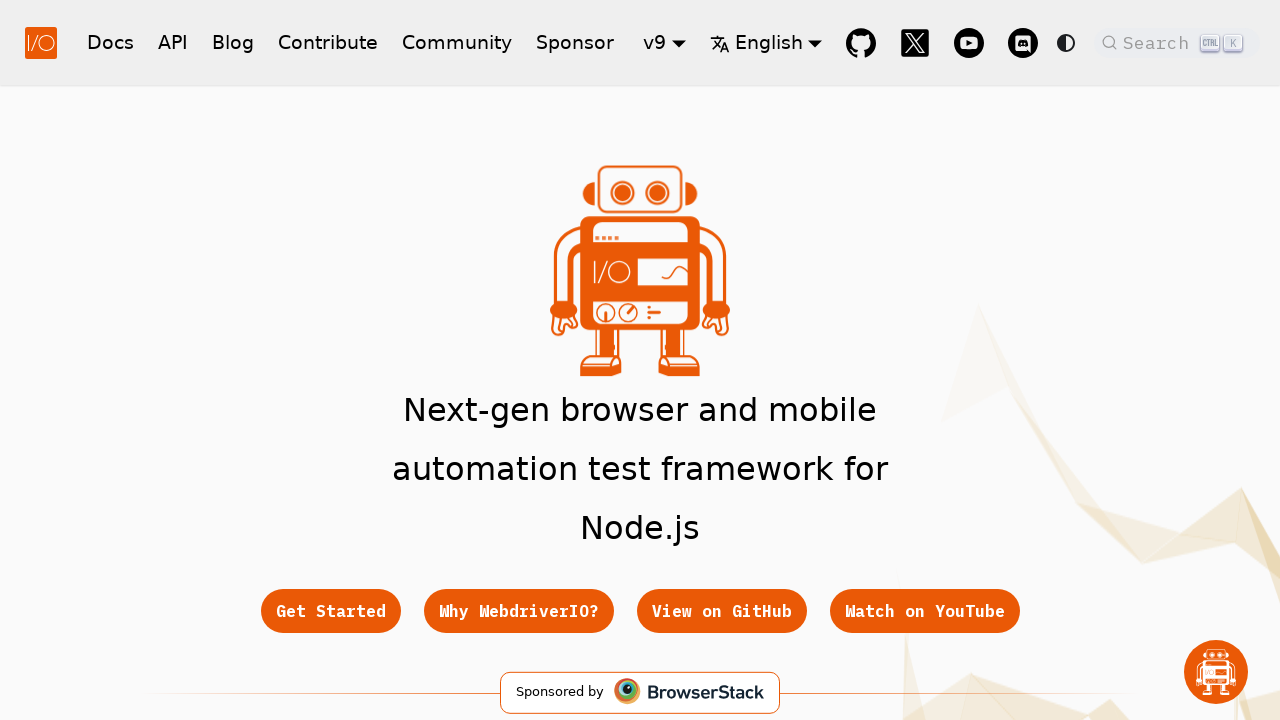

Set up route handler to intercept webdriverio.png and redirect to alternative image URL
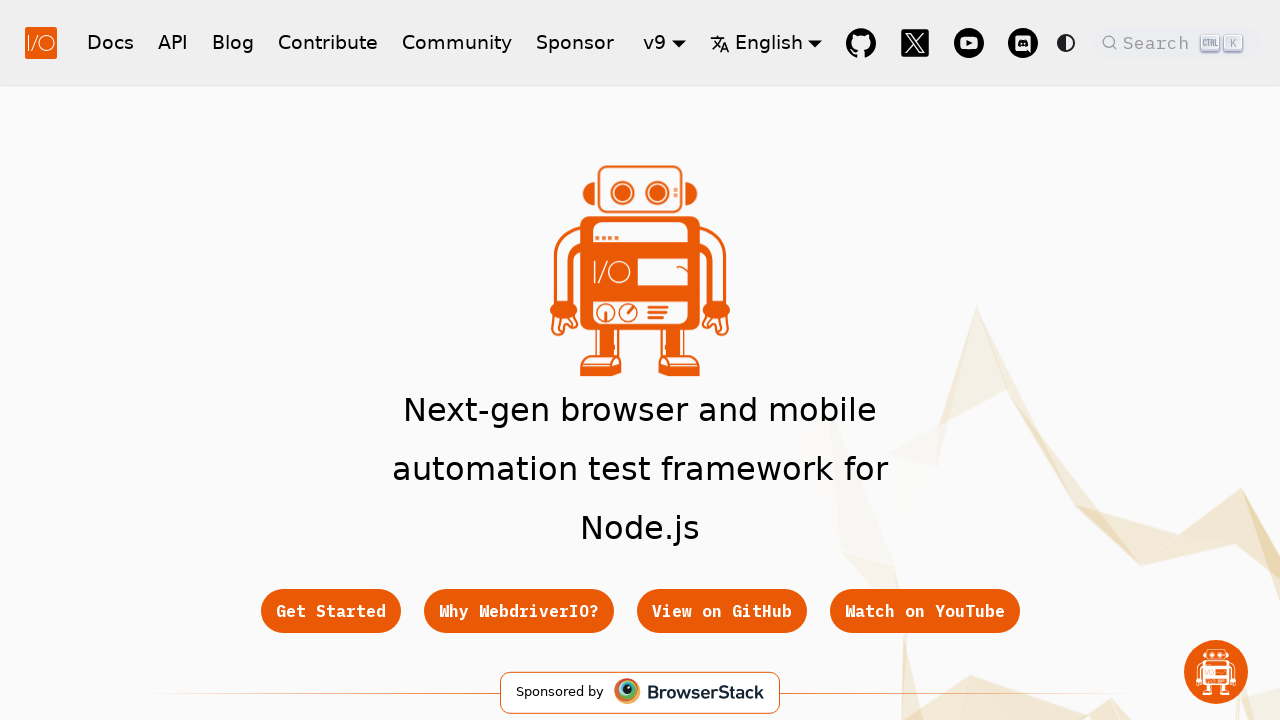

Reloaded page to trigger request interception
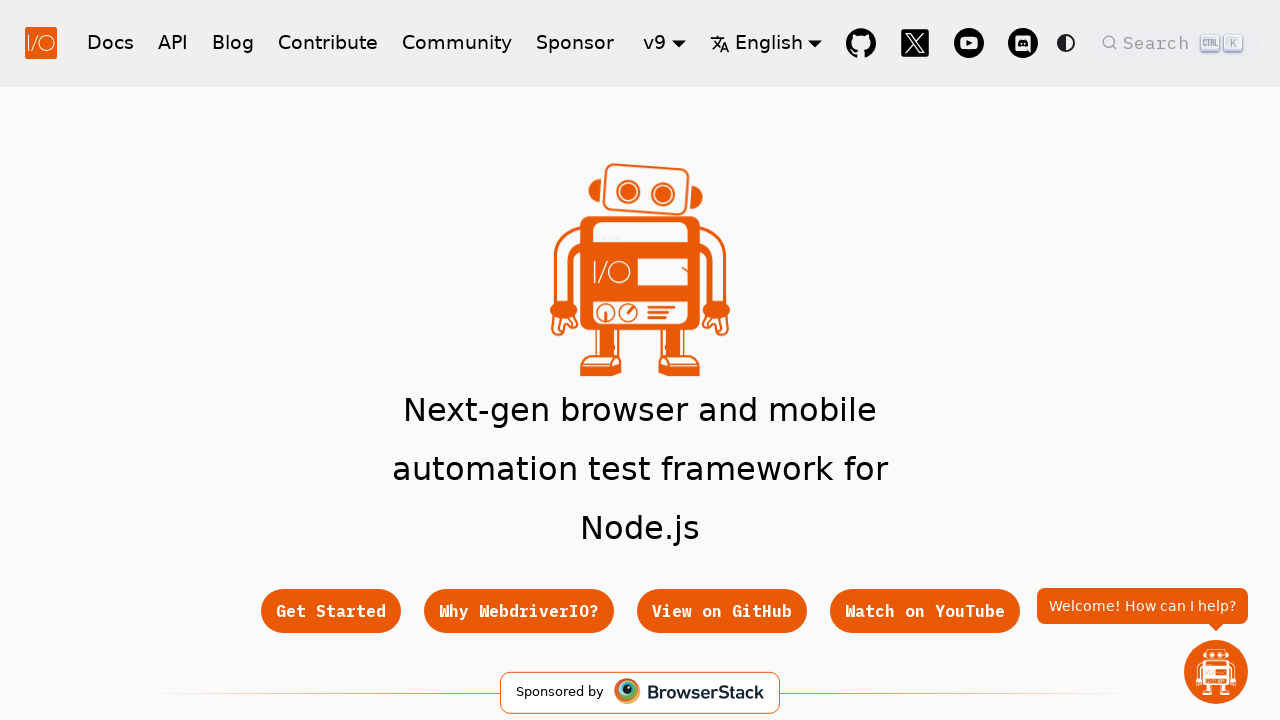

Page loaded completely with intercepted image in networkidle state
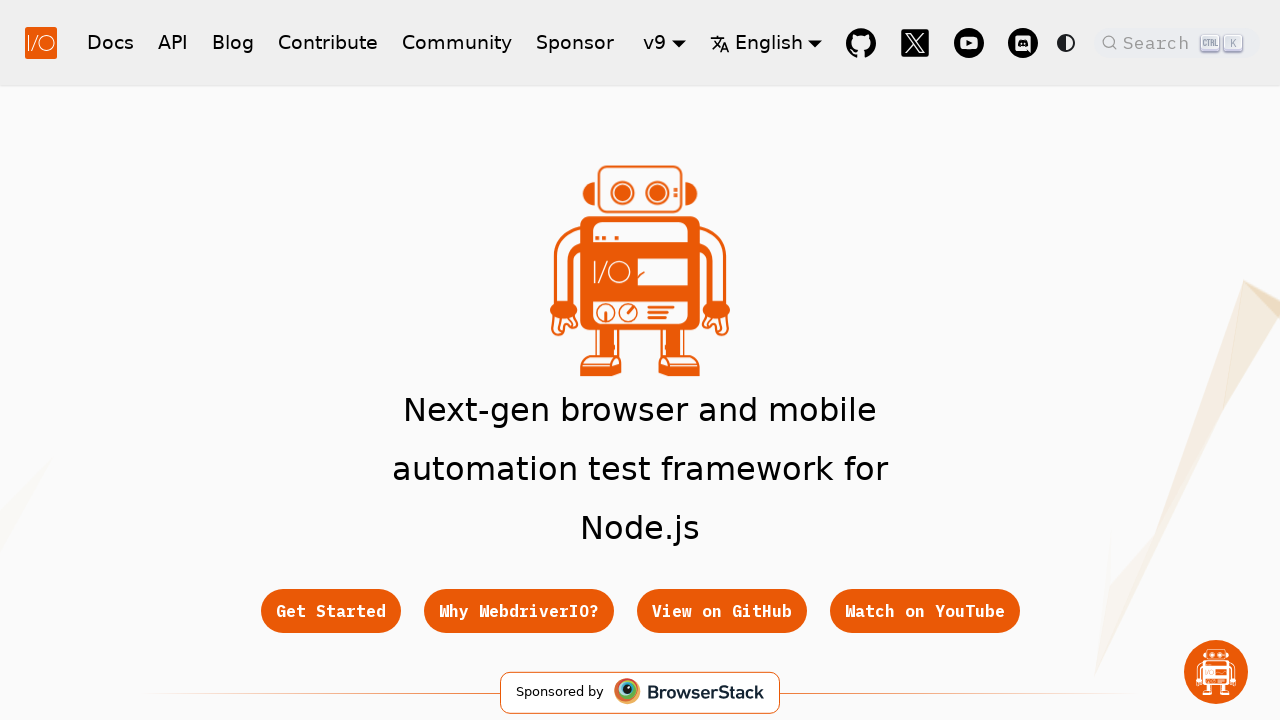

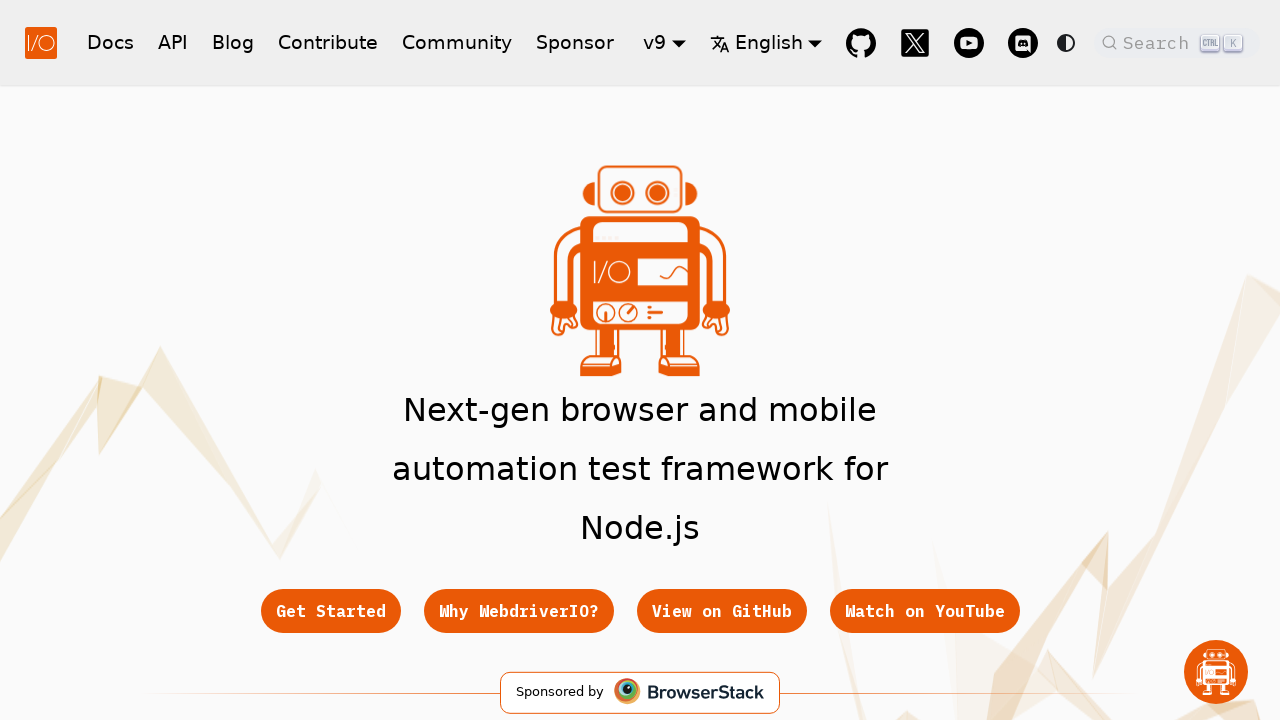